Tests autosuggestive dropdown functionality by typing a partial country name and selecting "India" from the suggestions list

Starting URL: https://rahulshettyacademy.com/dropdownsPractise/

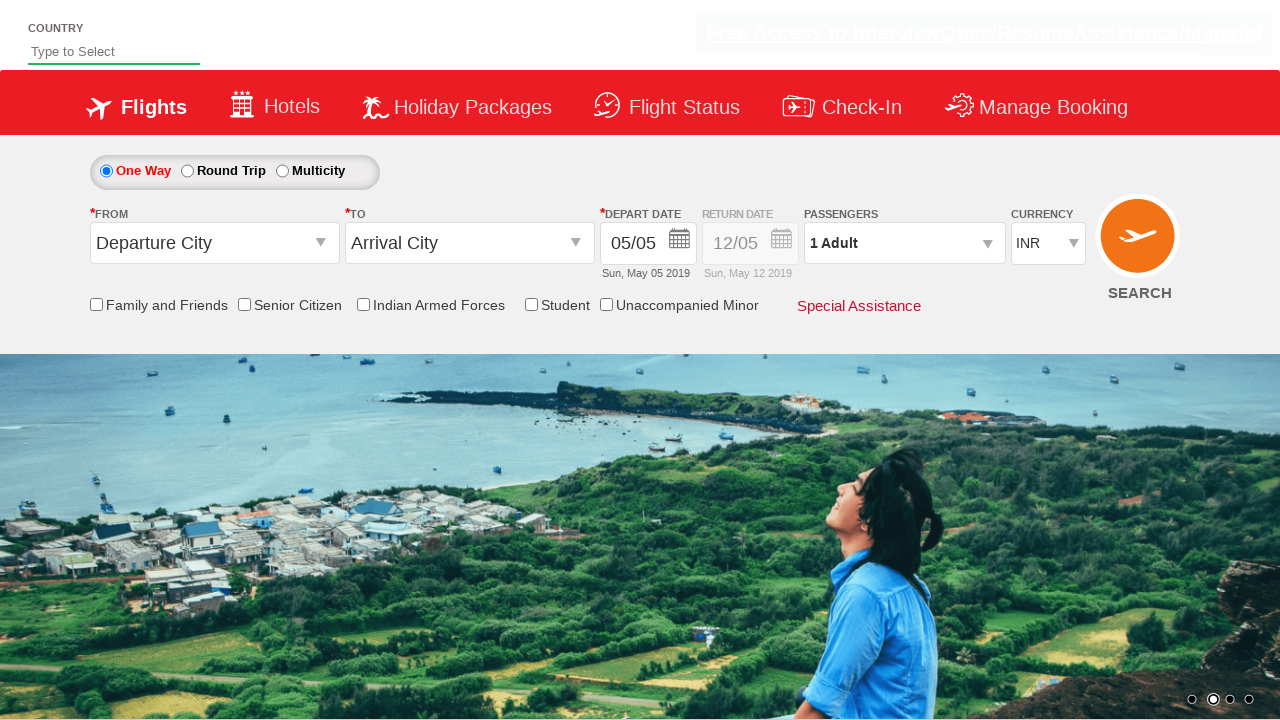

Typed 'ind' in autosuggest field to trigger dropdown on #autosuggest
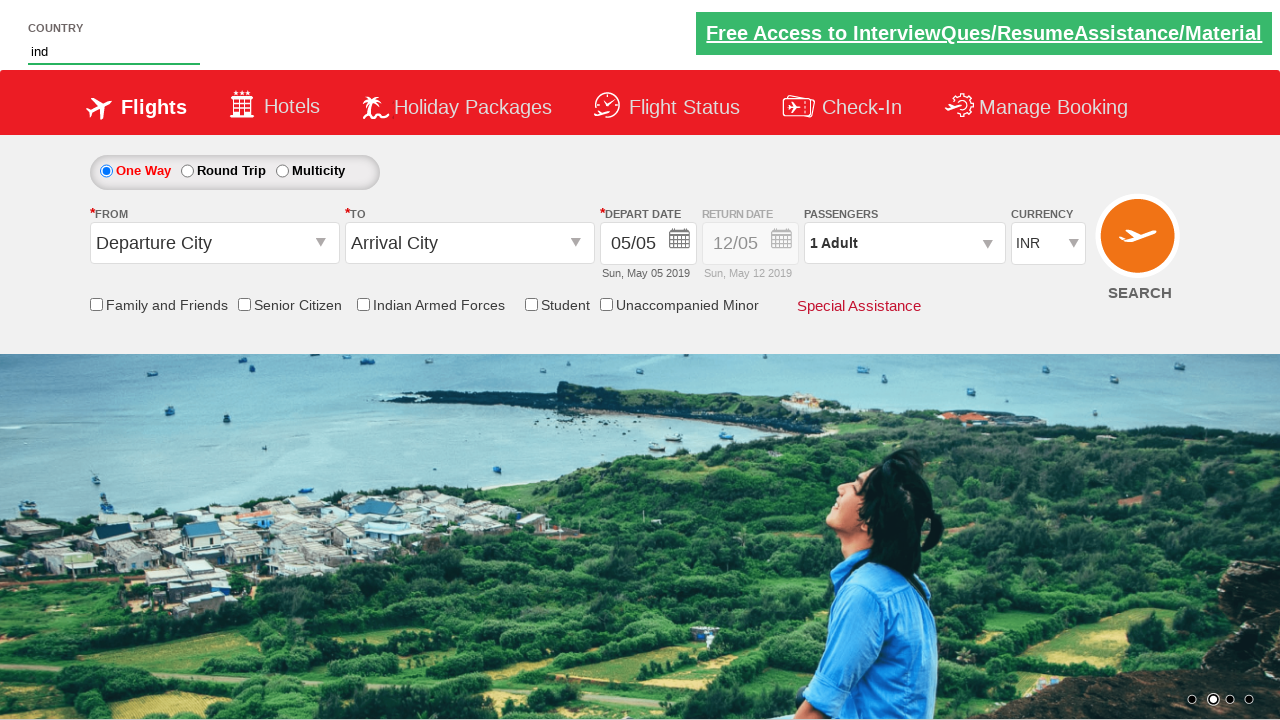

Autosuggestive dropdown suggestions loaded
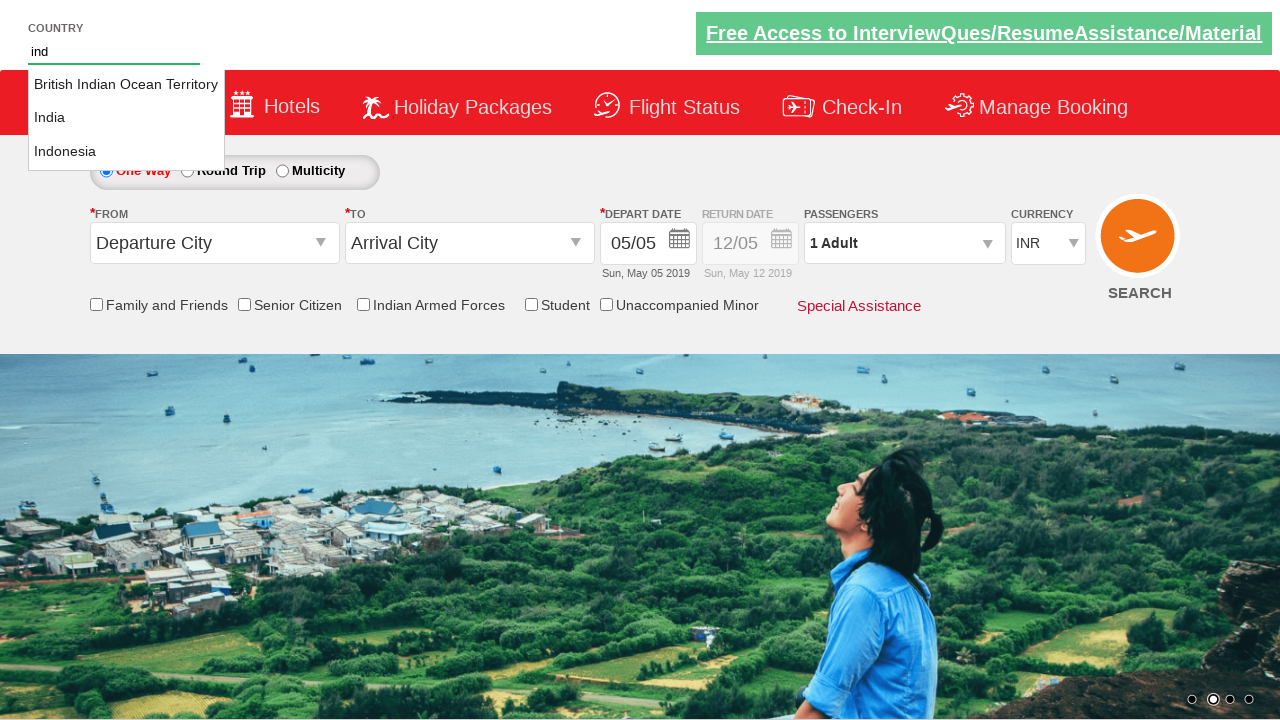

Located autosuggestive dropdown options list
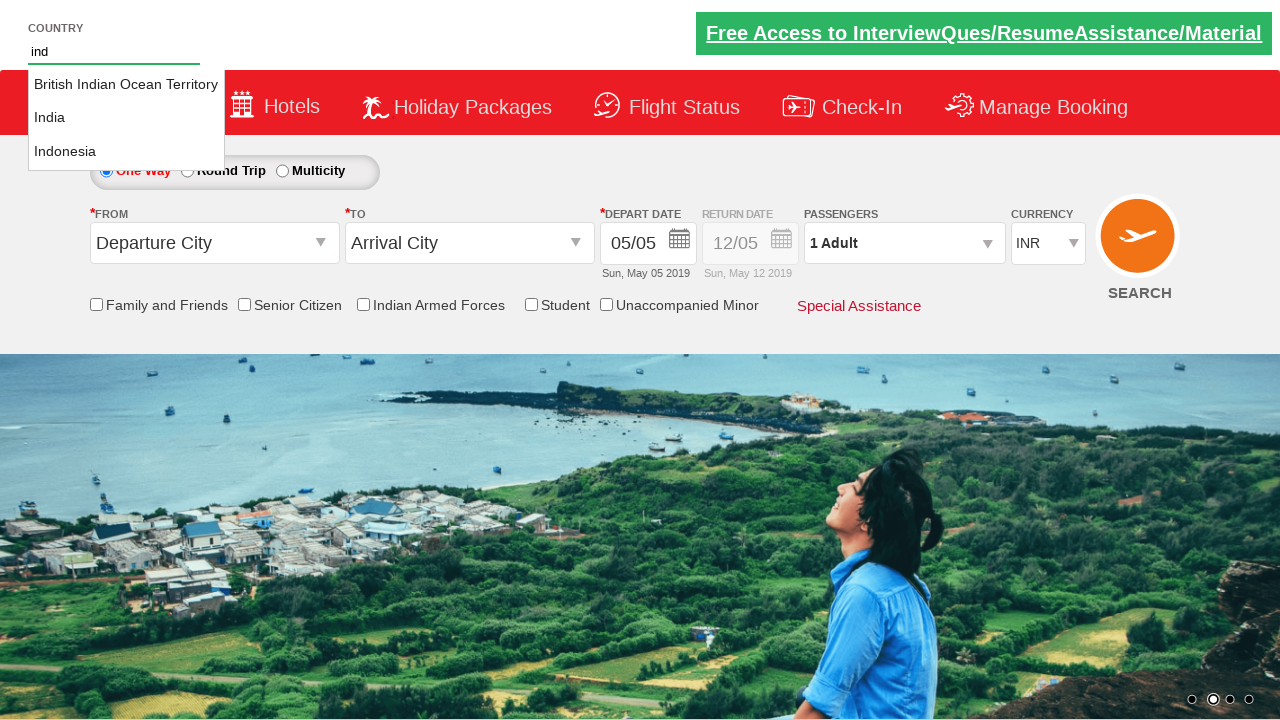

Found 3 suggestions in dropdown
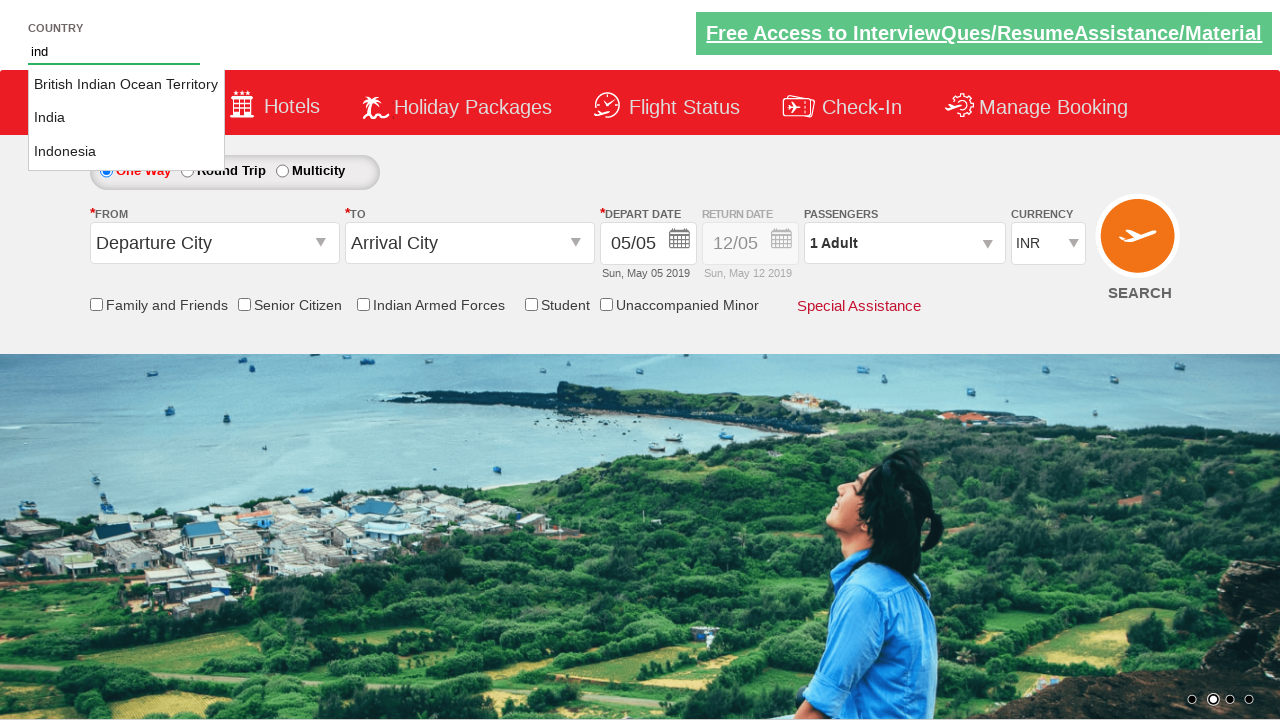

Clicked 'India' option from autosuggestive dropdown at (126, 118) on xpath=//ul[@id='ui-id-1']/li >> nth=1
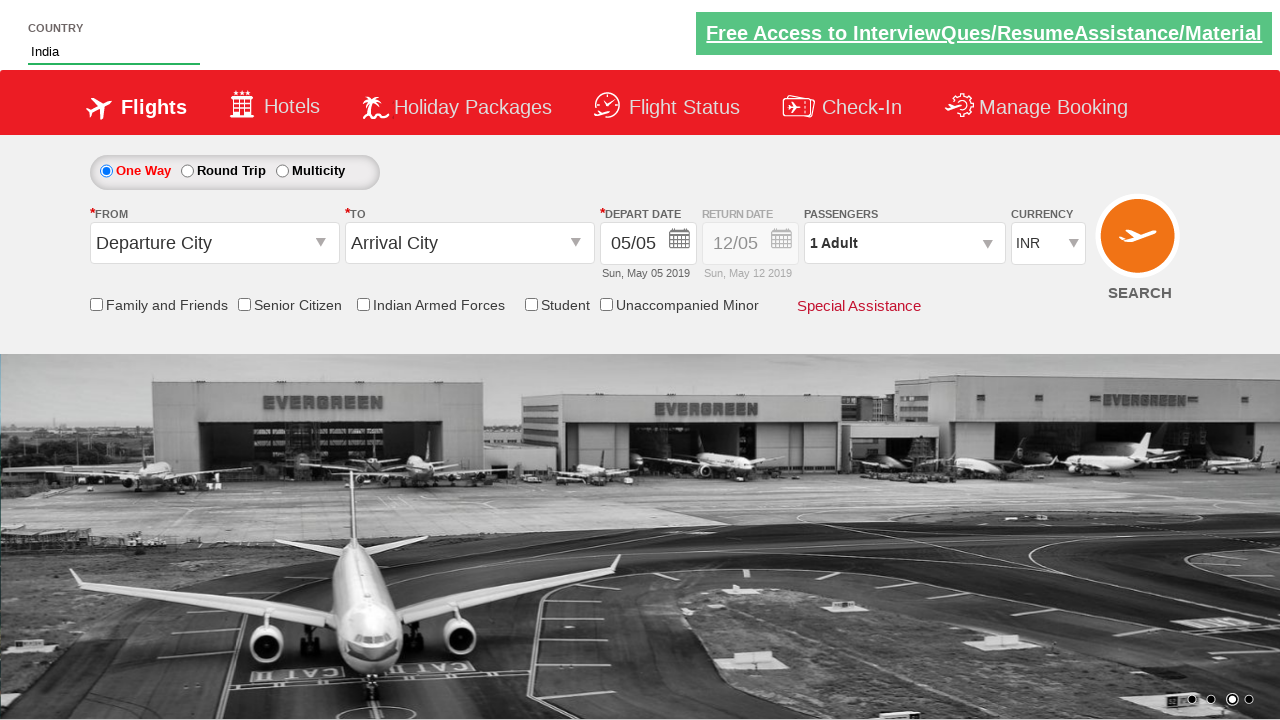

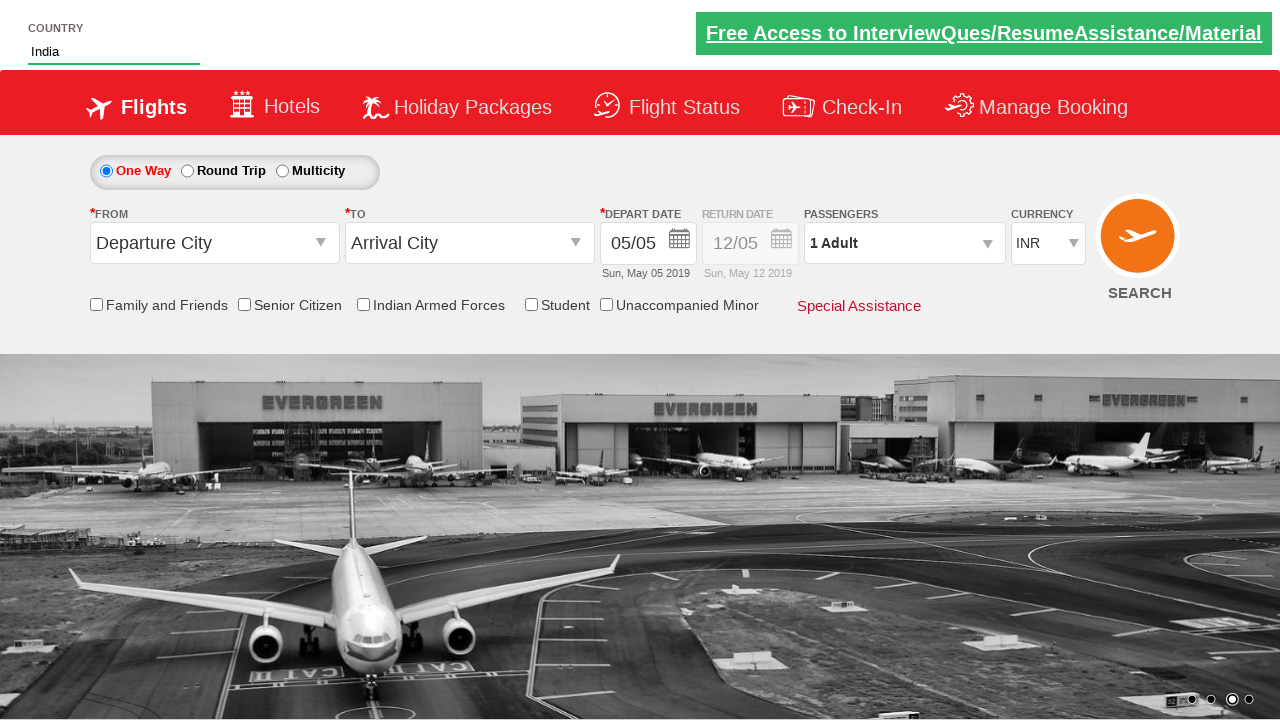